Tests a student registration form by filling in personal details (first name, last name, email, phone number), selecting gender radio button, checking hobby checkboxes, entering an address, and submitting the form.

Starting URL: https://demoqa.com/automation-practice-form

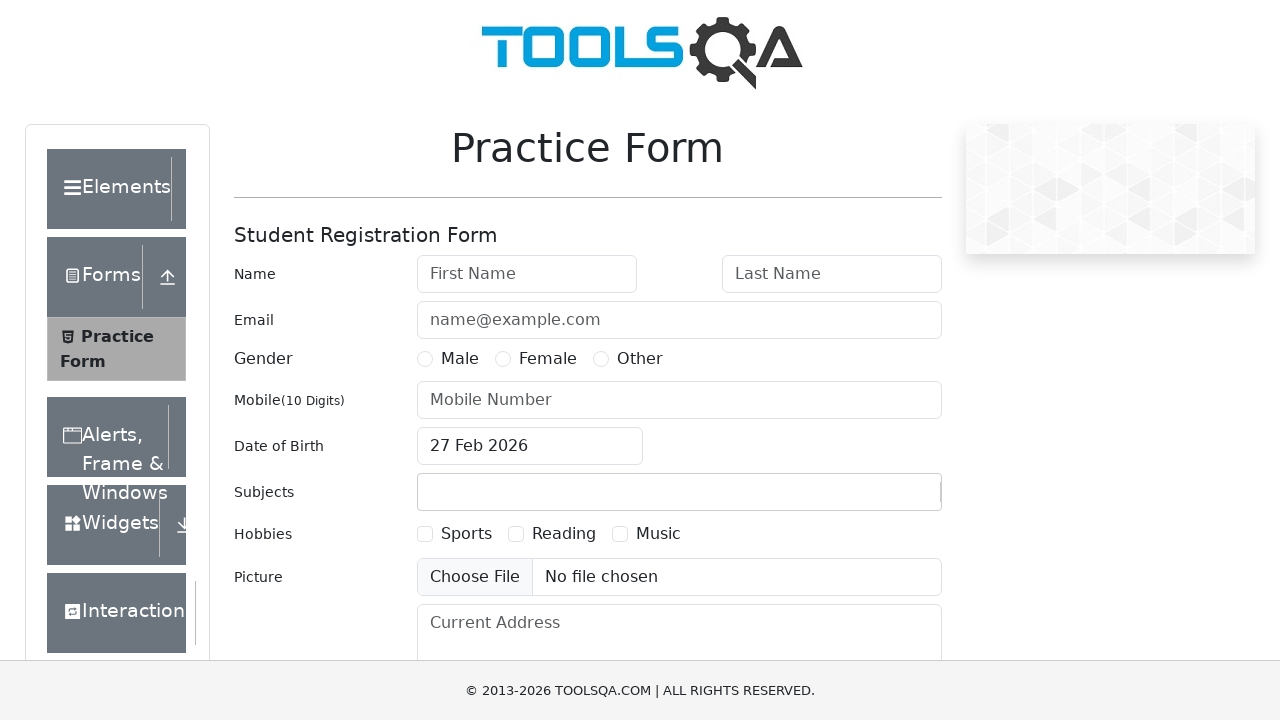

Filled first name field with 'Michael' on #firstName
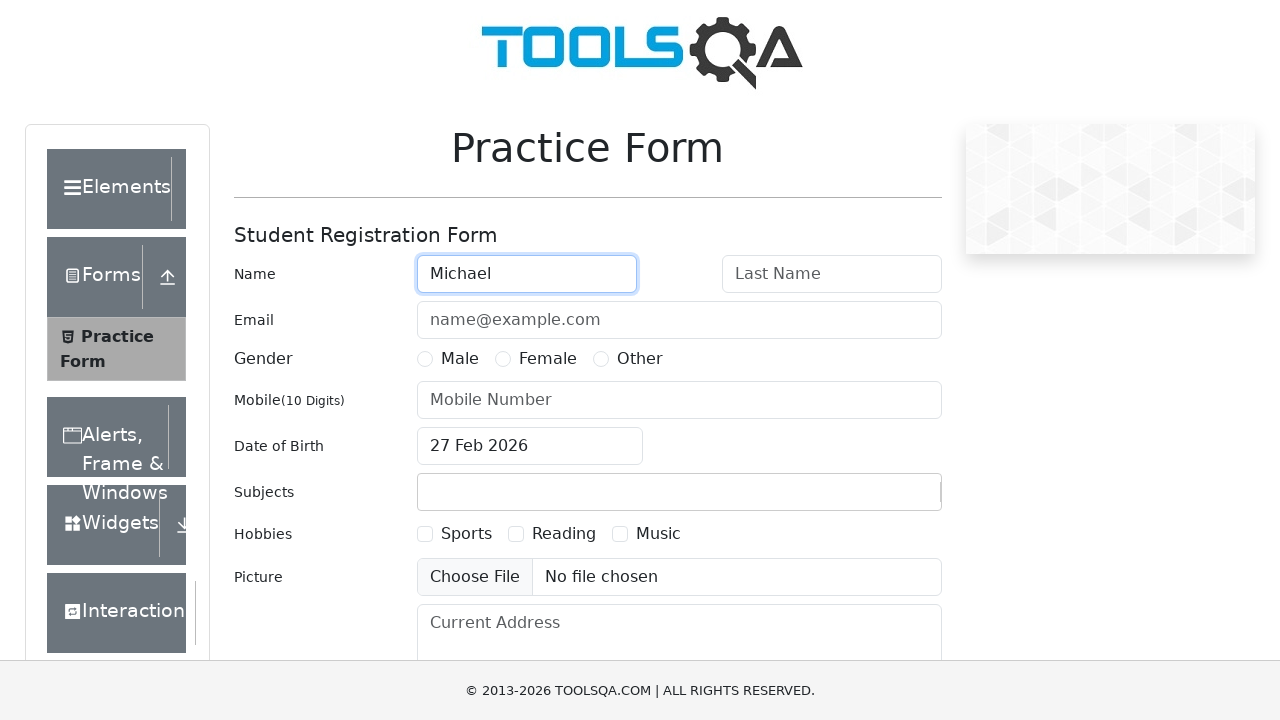

Filled last name field with 'Johnson' on #lastName
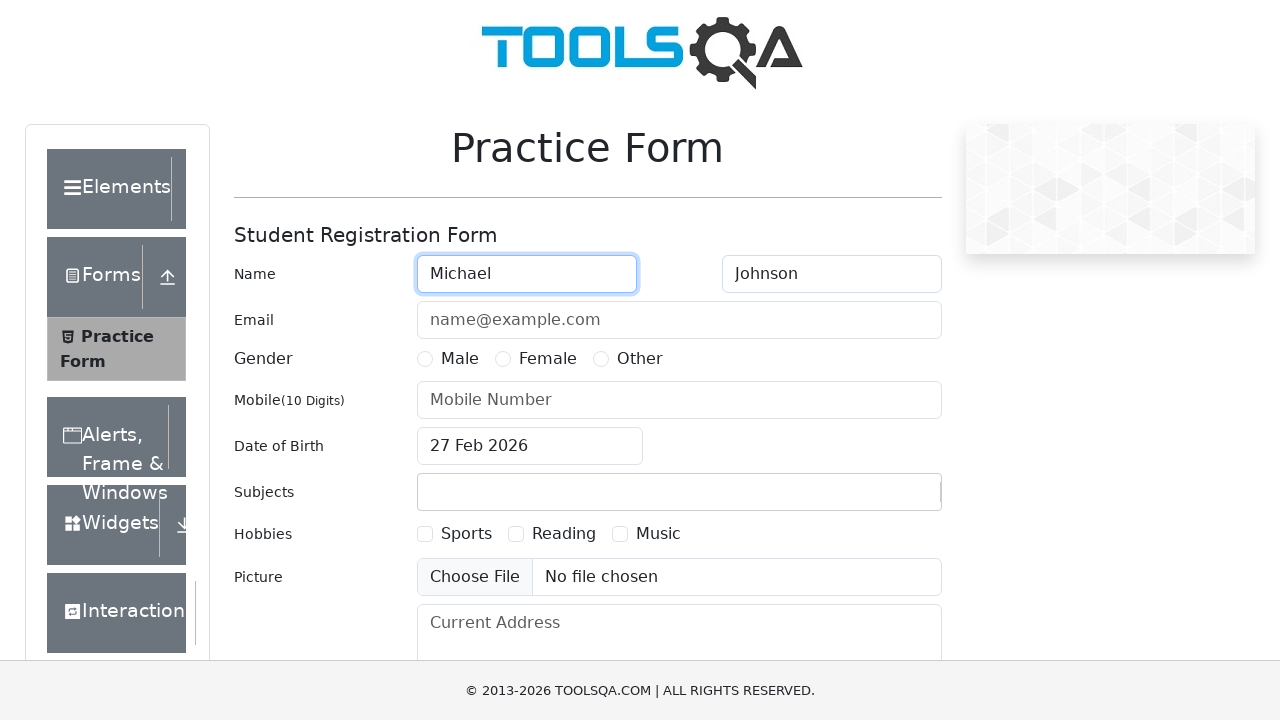

Filled email field with 'michael.johnson@example.com' on #userEmail
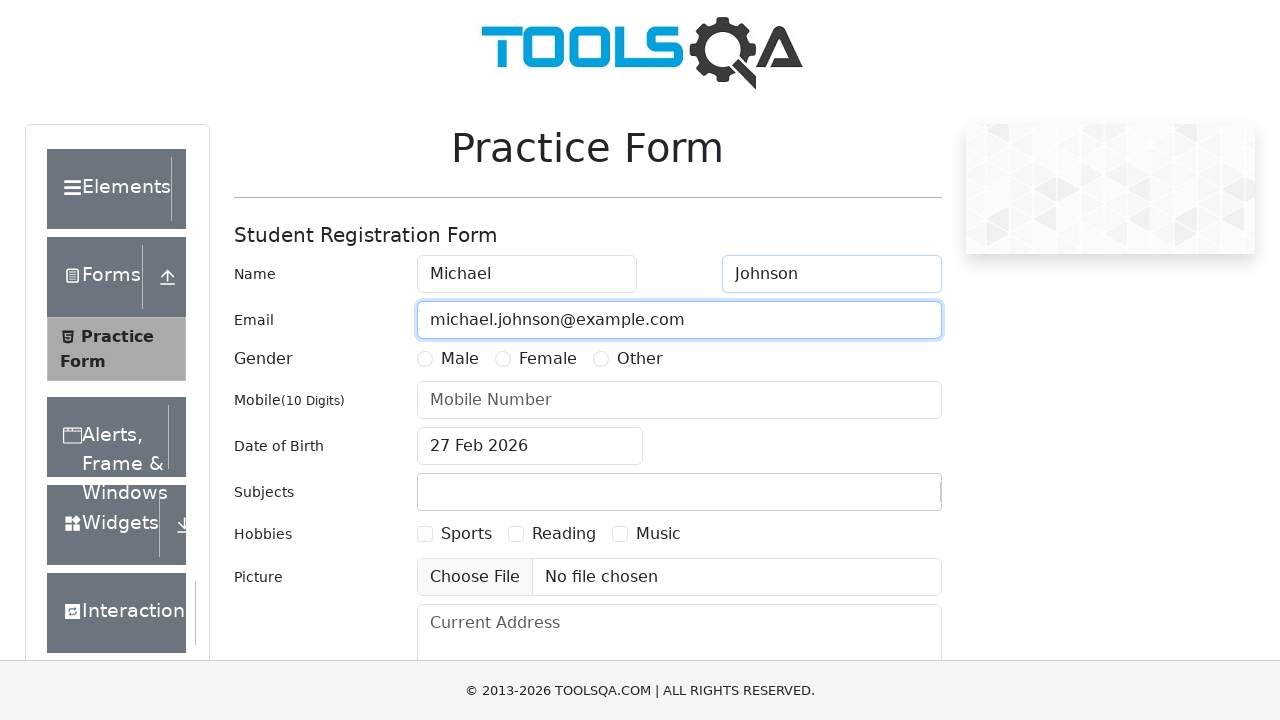

Filled phone number field with '9876543210' on #userNumber
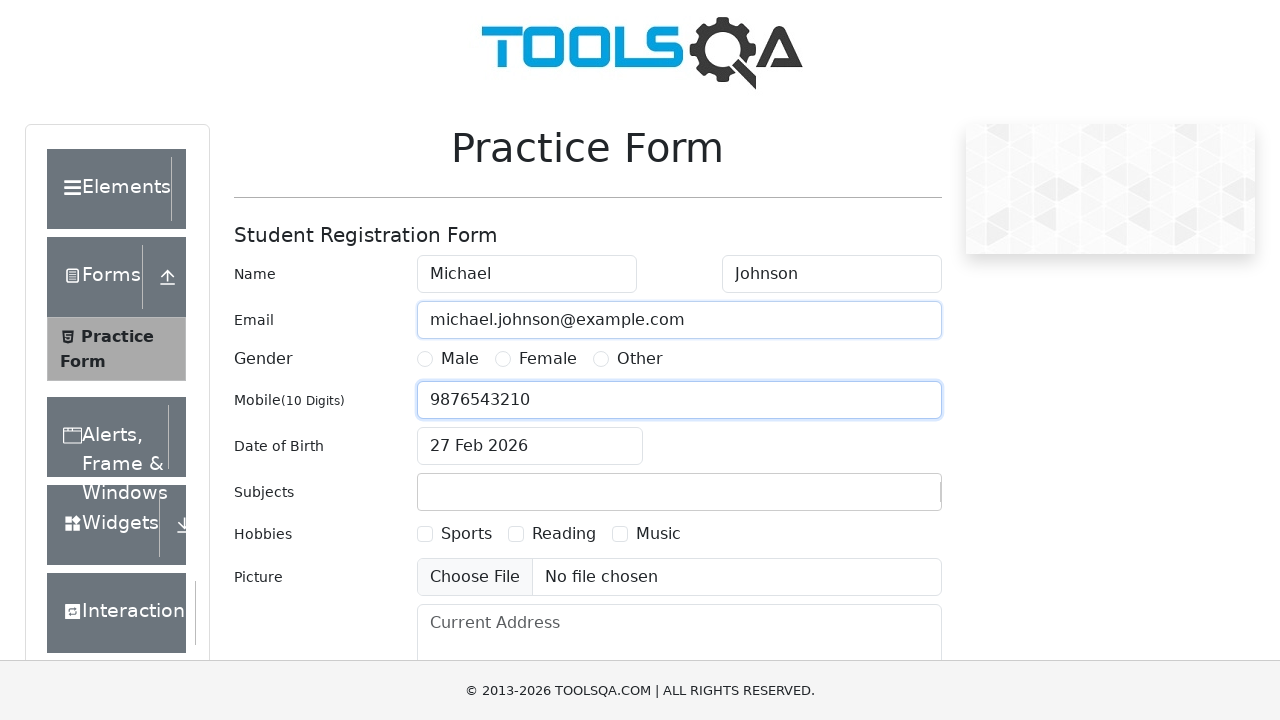

Selected Male radio button for gender at (460, 359) on [for='gender-radio-1']
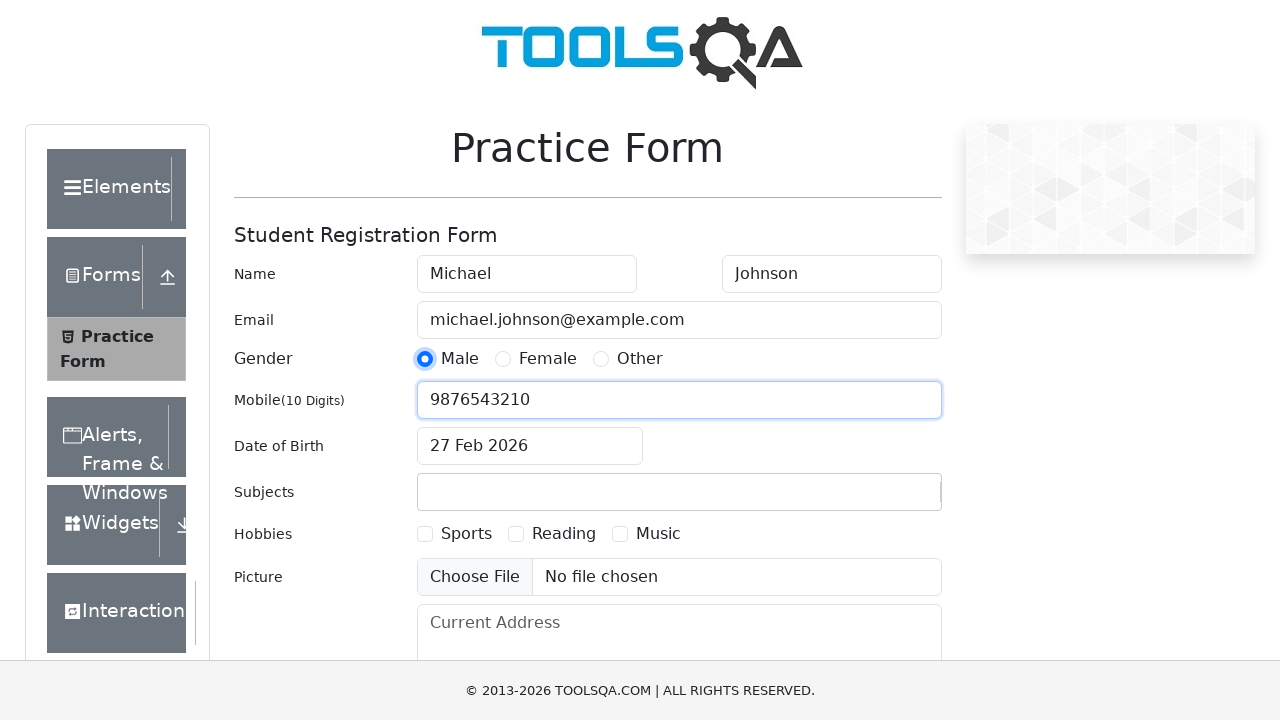

Selected Sports hobby checkbox at (466, 534) on [for='hobbies-checkbox-1']
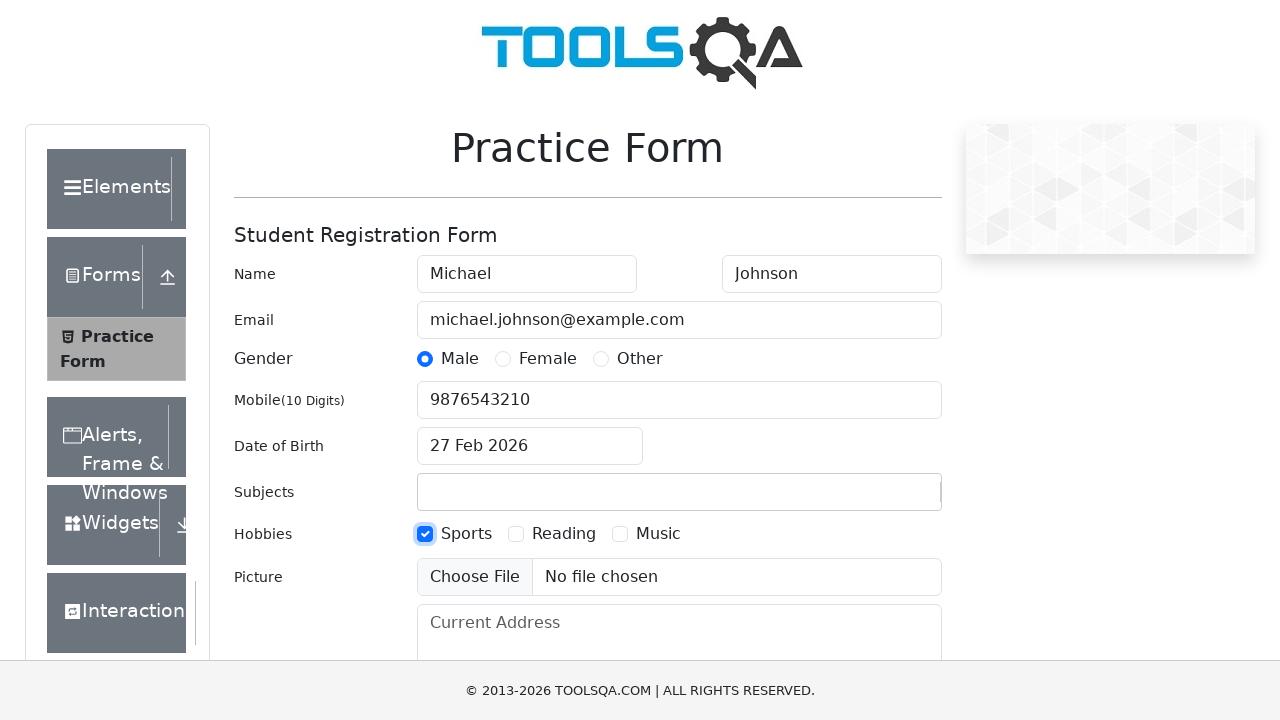

Selected Reading hobby checkbox at (564, 534) on [for='hobbies-checkbox-2']
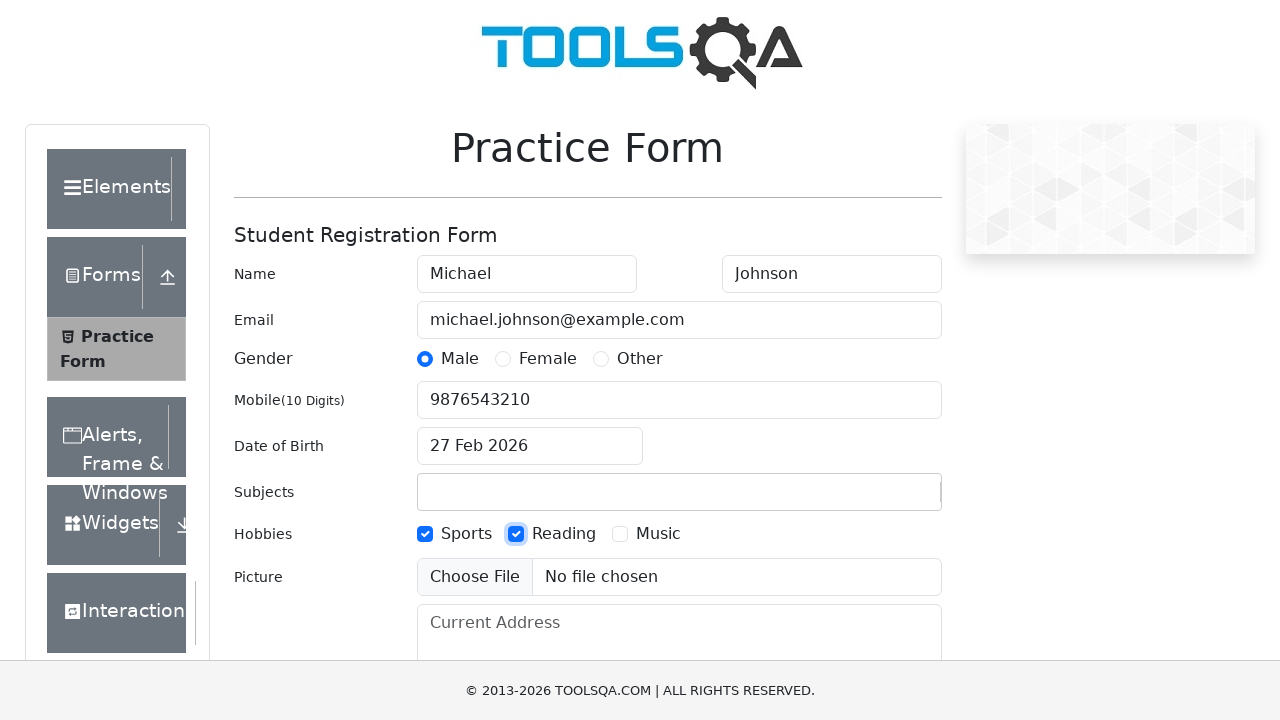

Filled current address field with '123 Main Street, New York' on #currentAddress
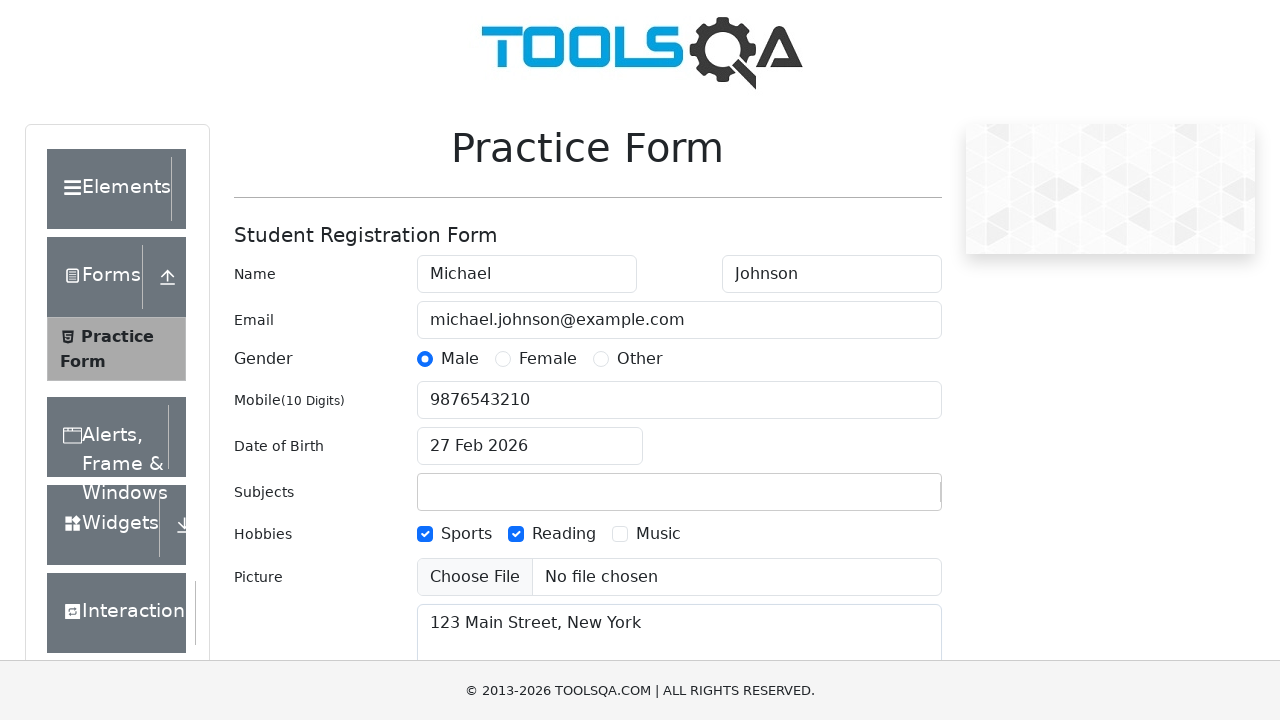

Clicked submit button to submit the form at (885, 499) on #submit
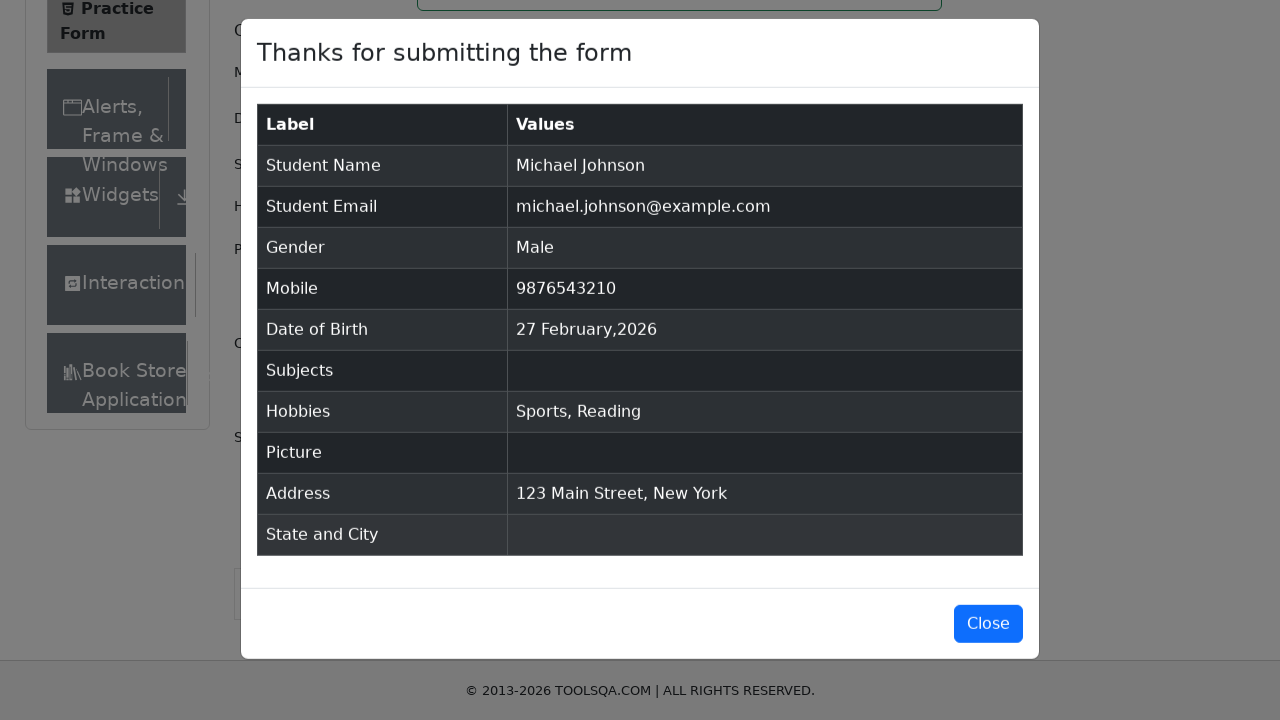

Modal with close button loaded after form submission
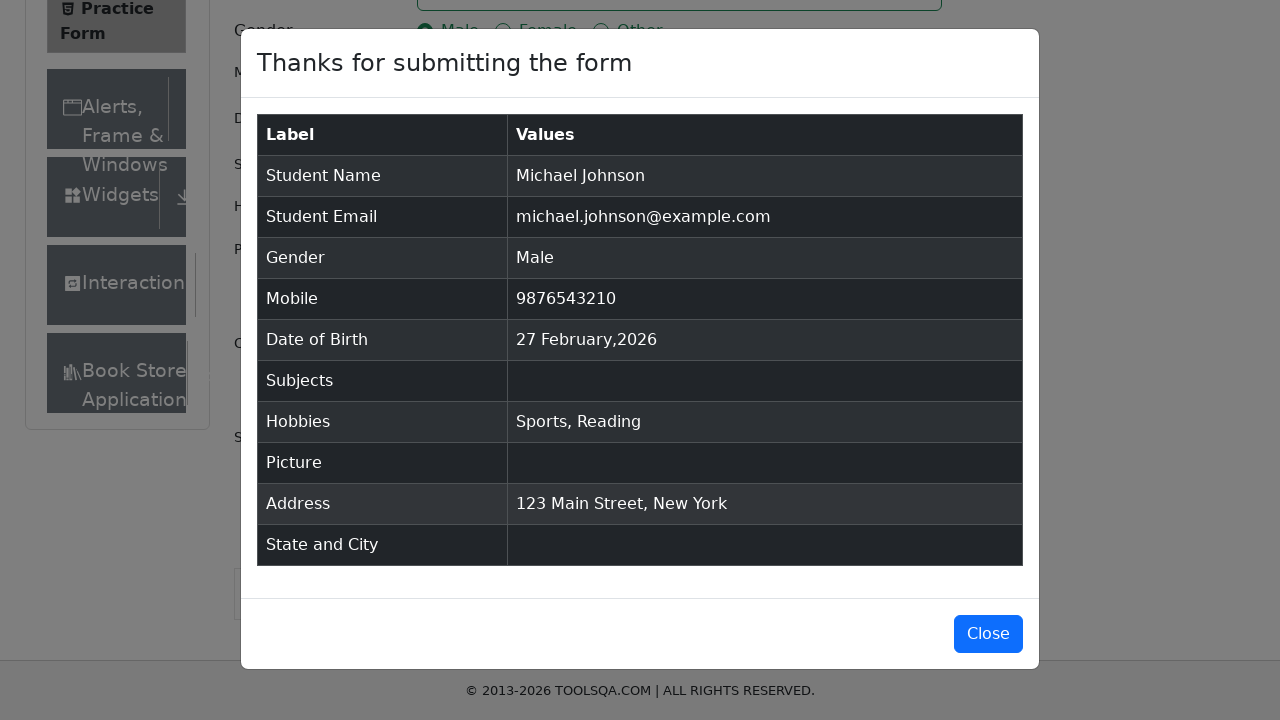

Clicked close button to dismiss the submission confirmation modal at (988, 634) on #closeLargeModal
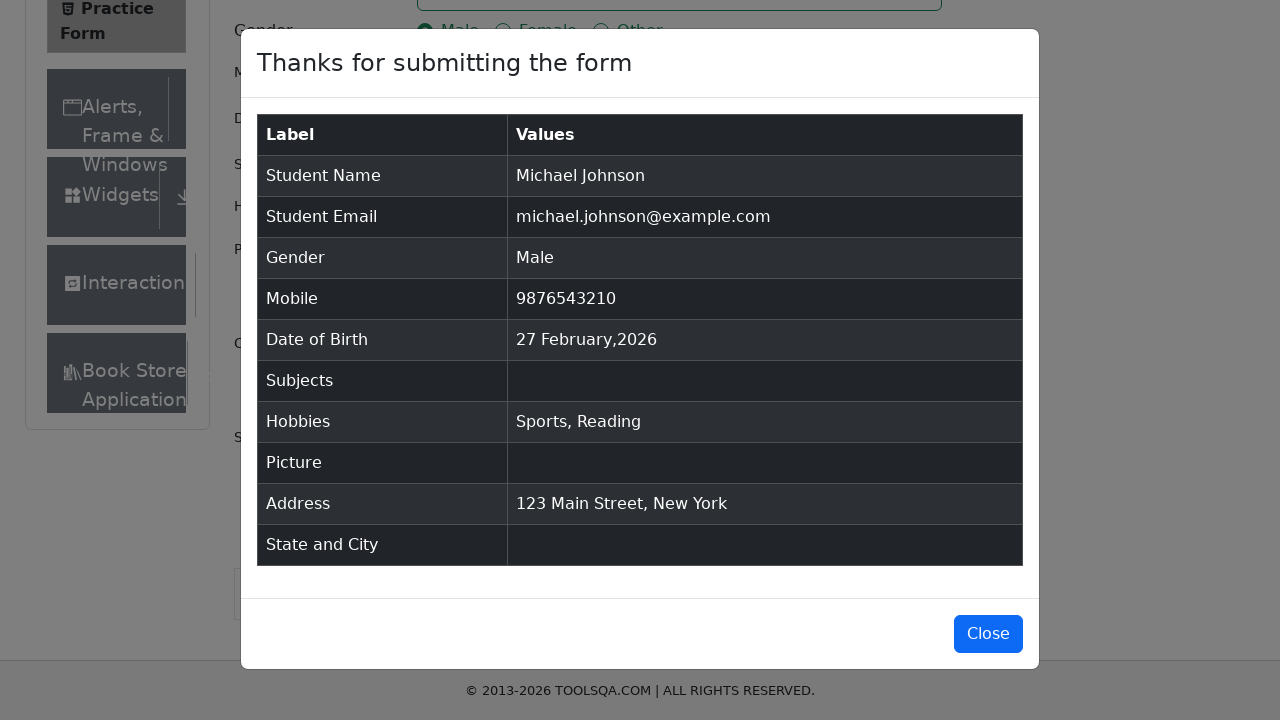

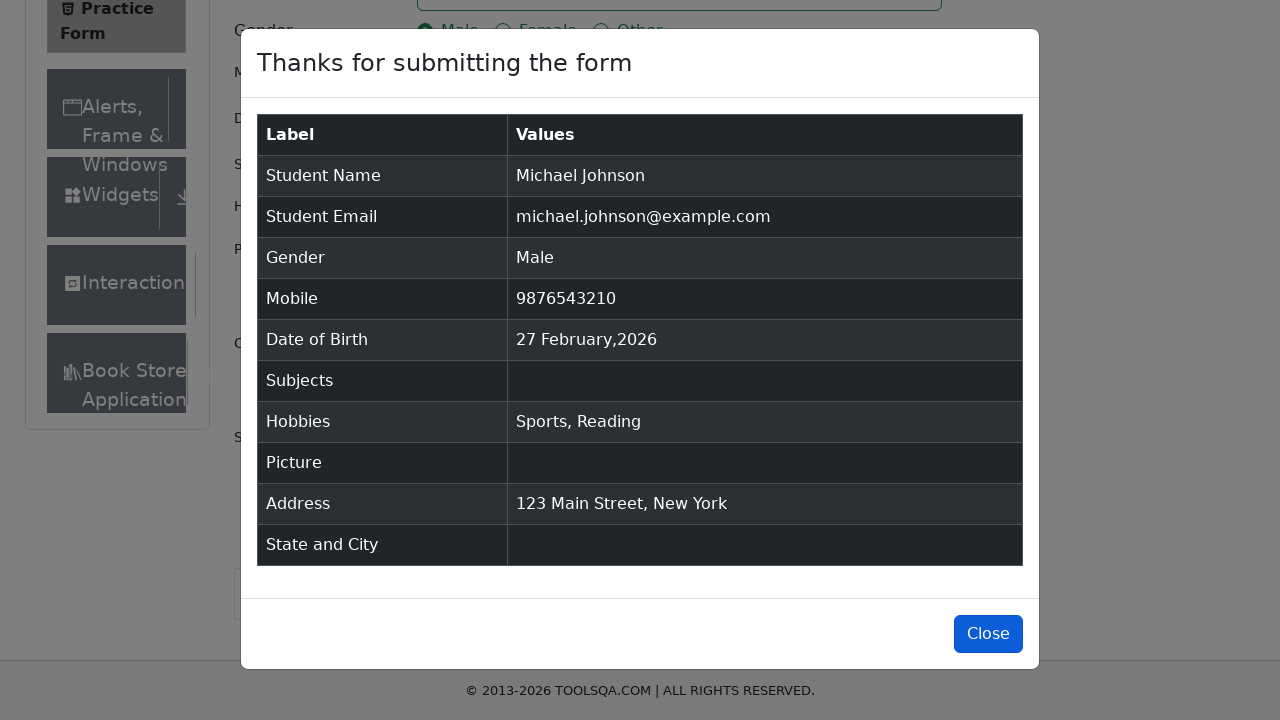